Tests triangle classifier with sides 4, 4, 5 which should result in "Isosceles"

Starting URL: https://testpages.eviltester.com/styled/apps/triangle/triangle001.html

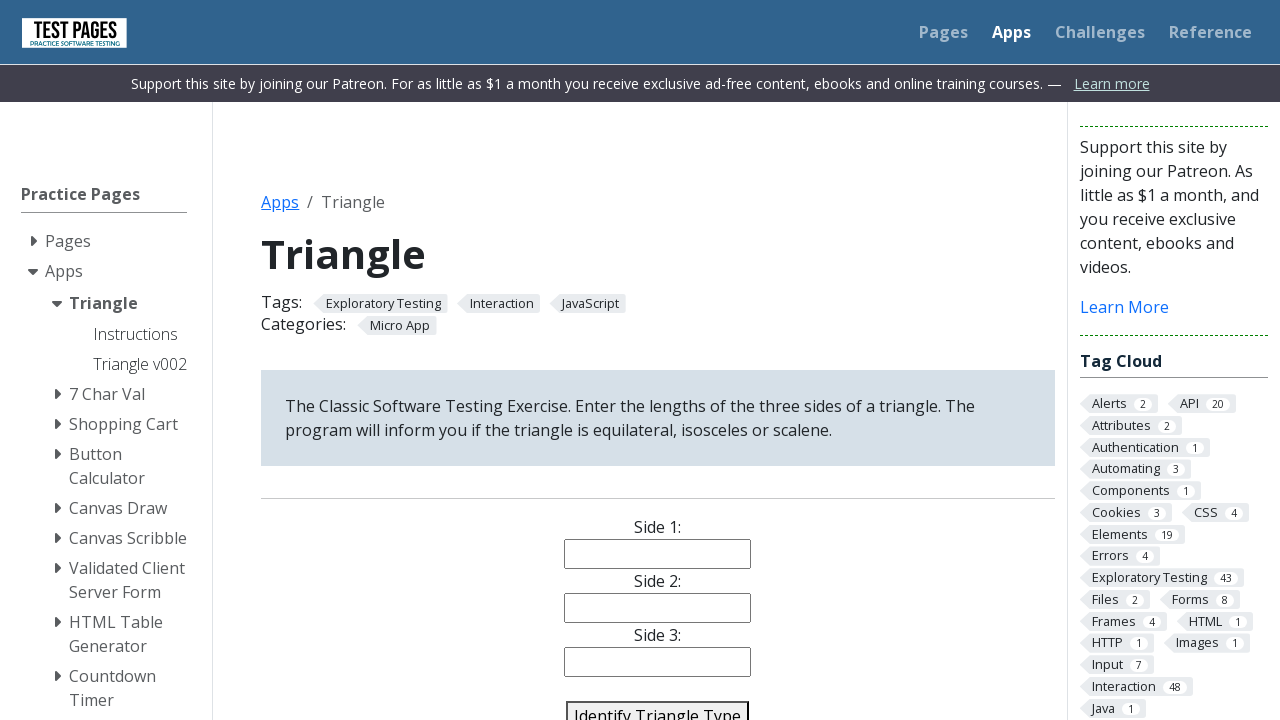

Filled side 1 field with value '4' on #side1
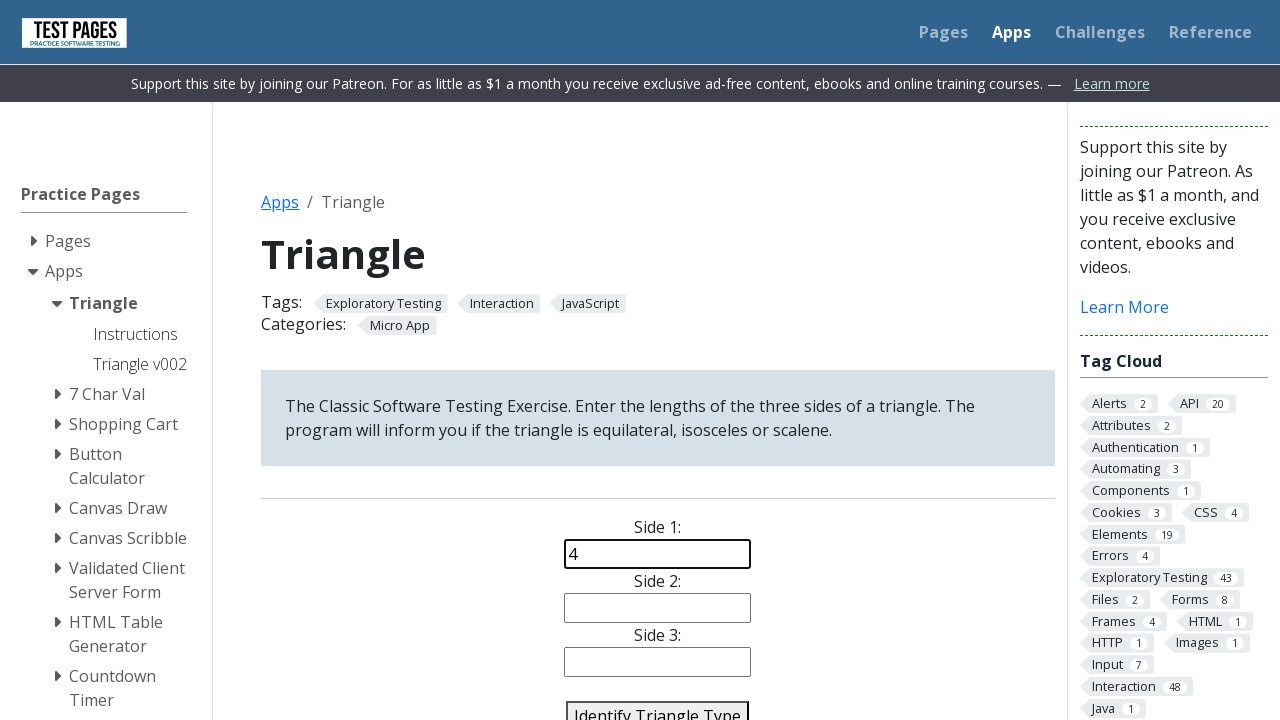

Filled side 2 field with value '4' on #side2
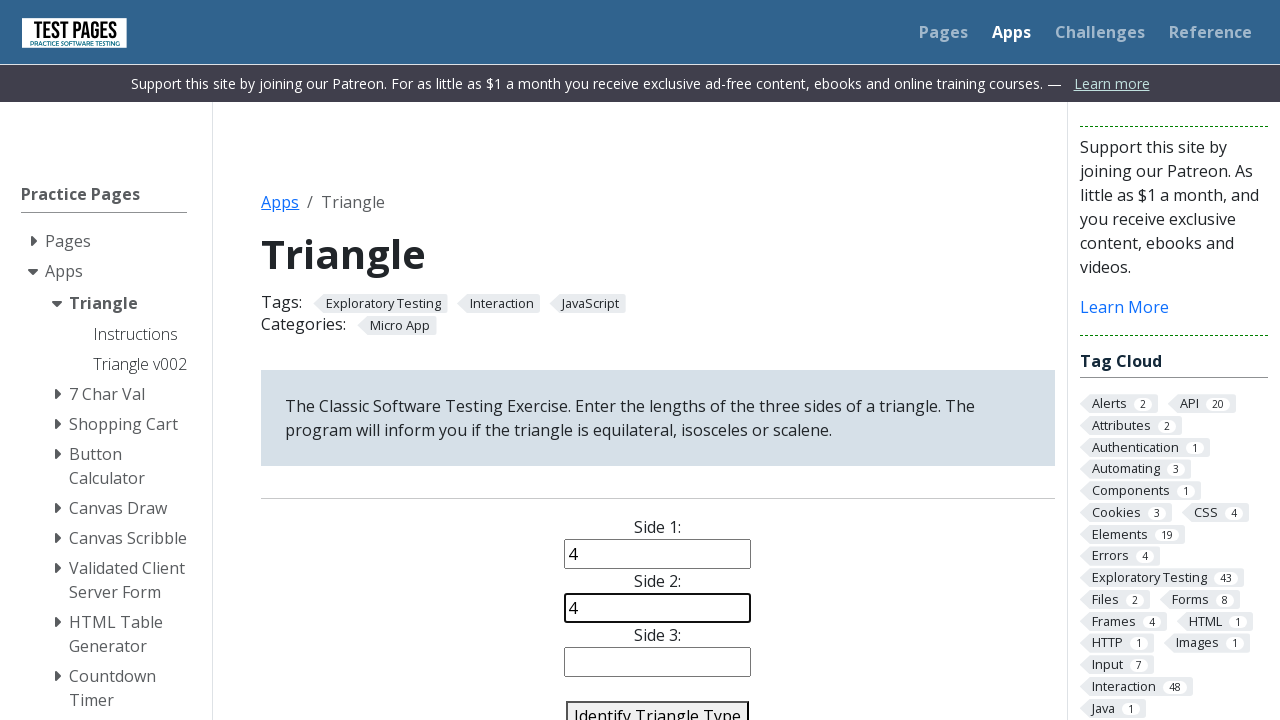

Filled side 3 field with value '5' on #side3
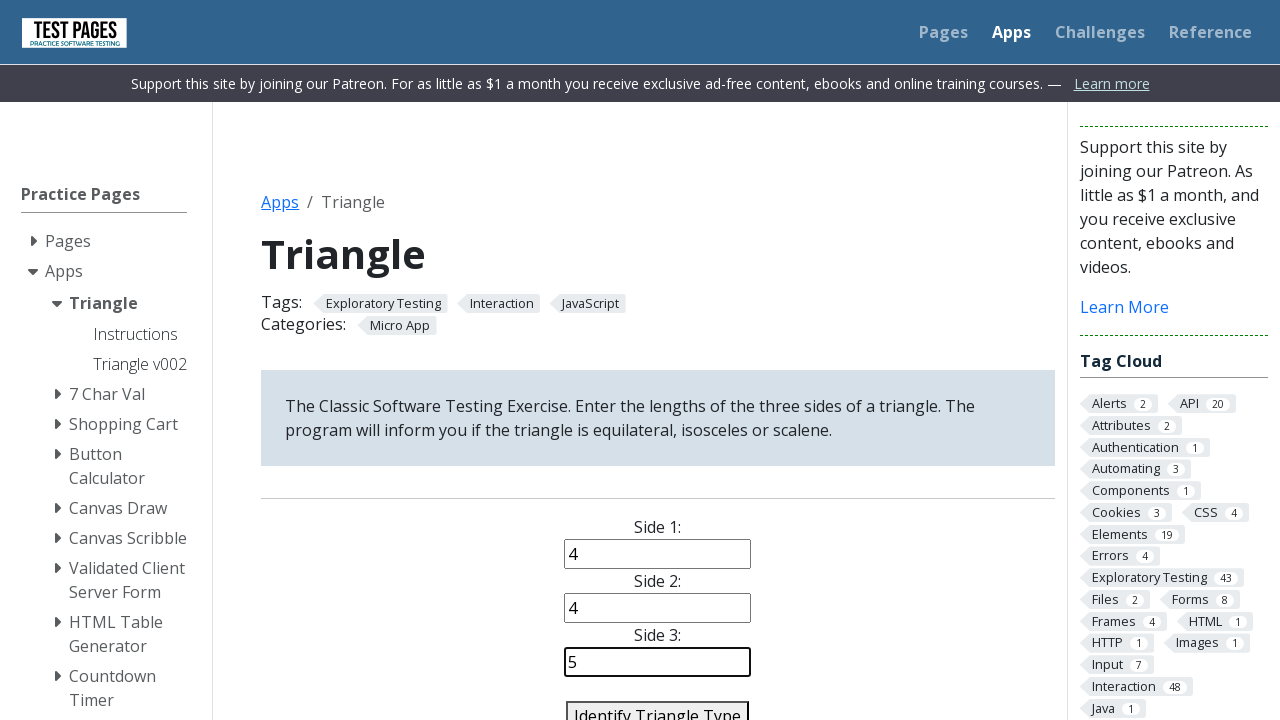

Clicked identify triangle button to classify triangle with sides 4, 4, 5 at (658, 705) on #identify-triangle-action
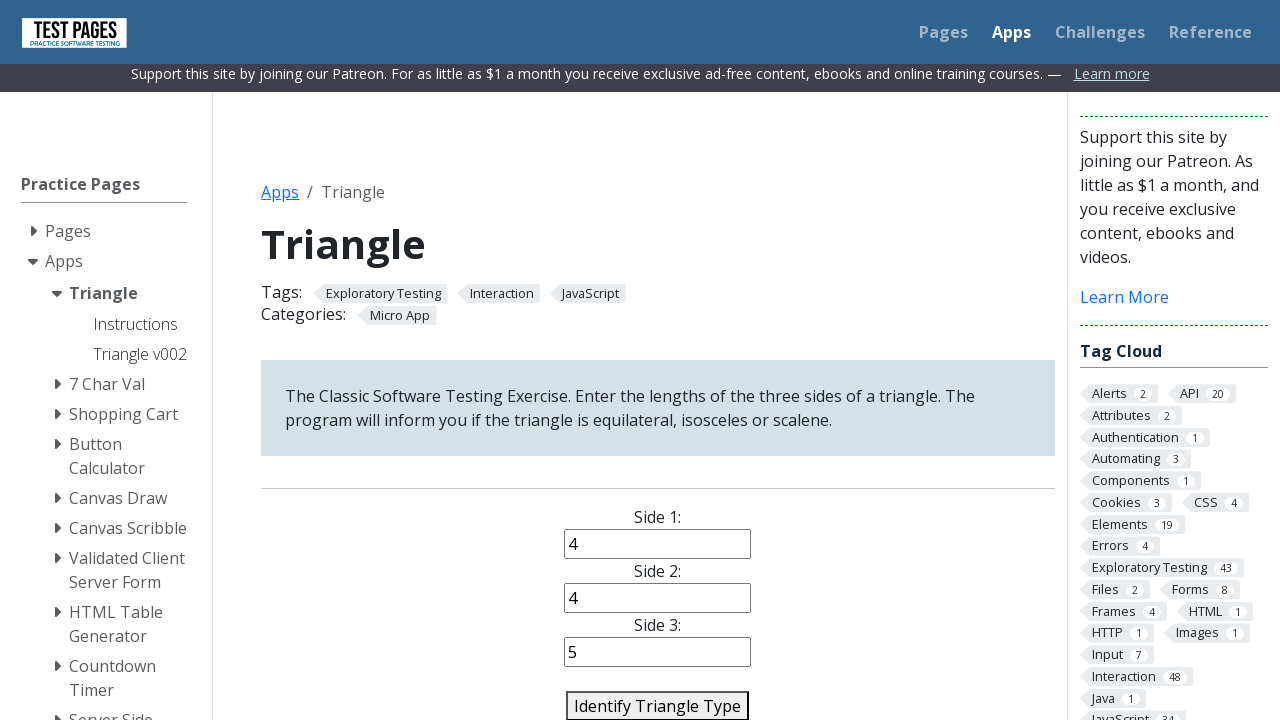

Triangle classification result loaded - expected 'Isosceles' for sides 4, 4, 5
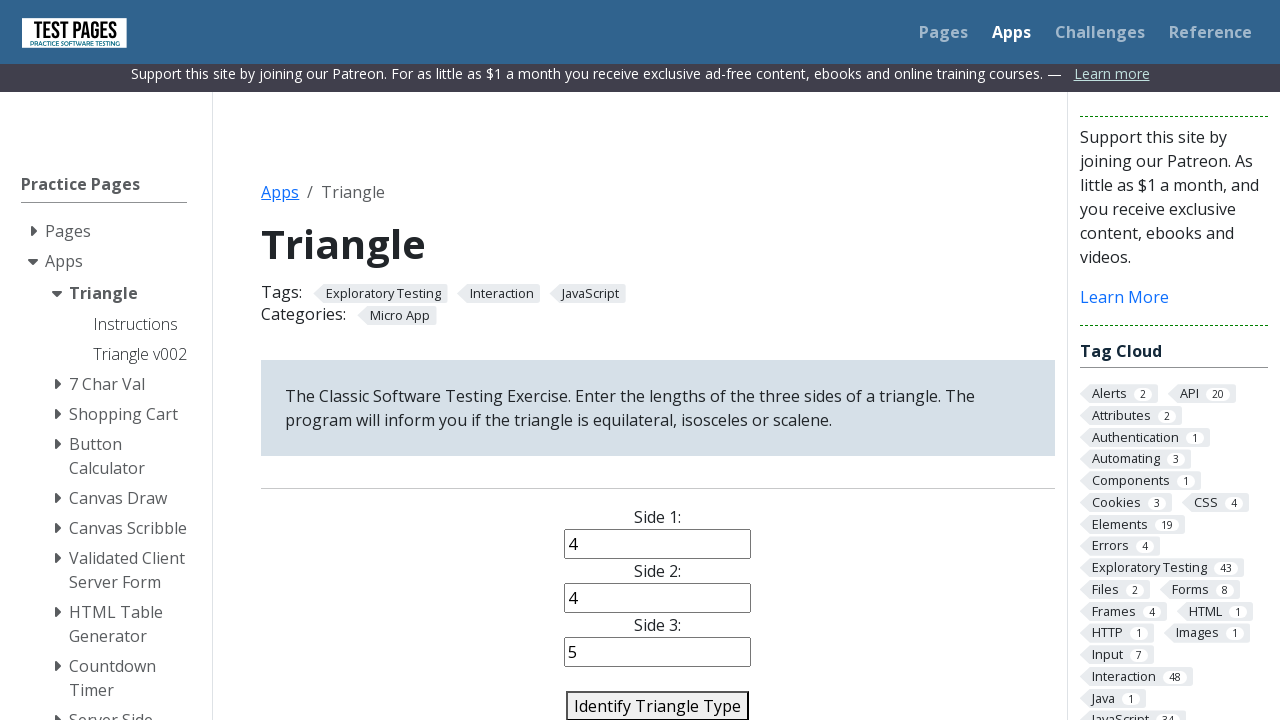

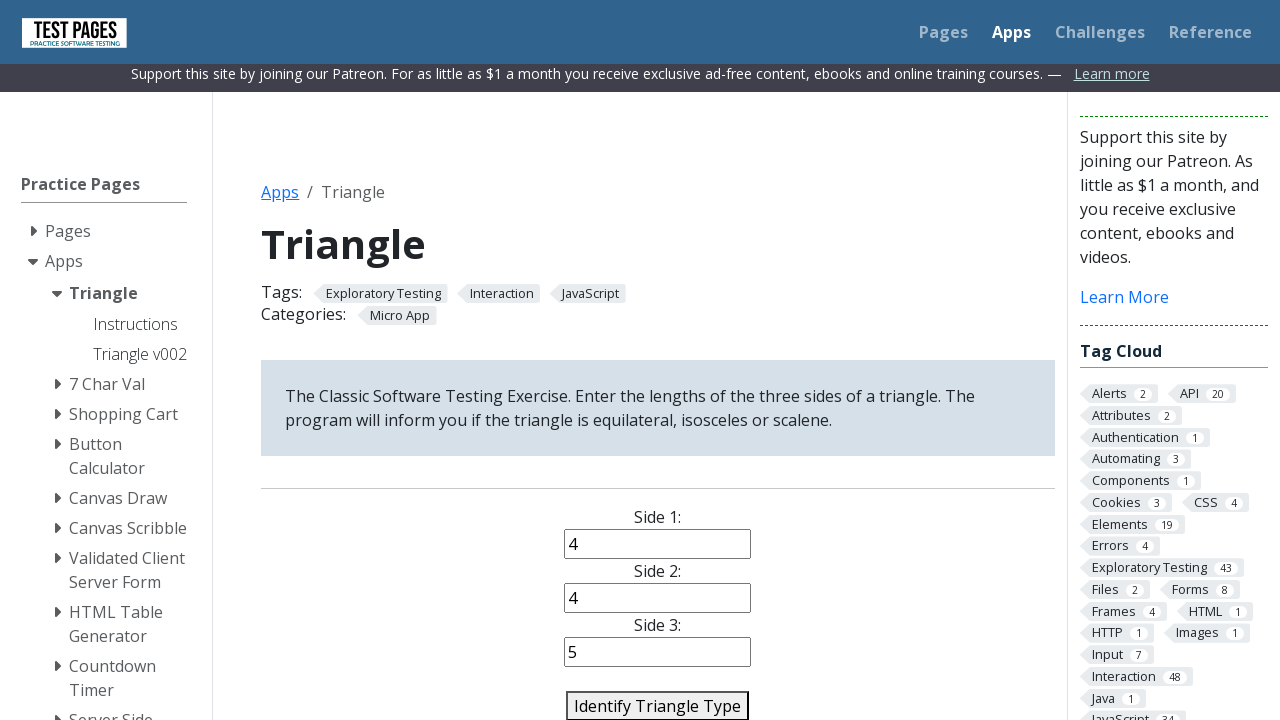